Navigates to a course content page, clicks on the overview tab, and retrieves text from the first card body section

Starting URL: http://greenstech.in/selenium-course-content.html

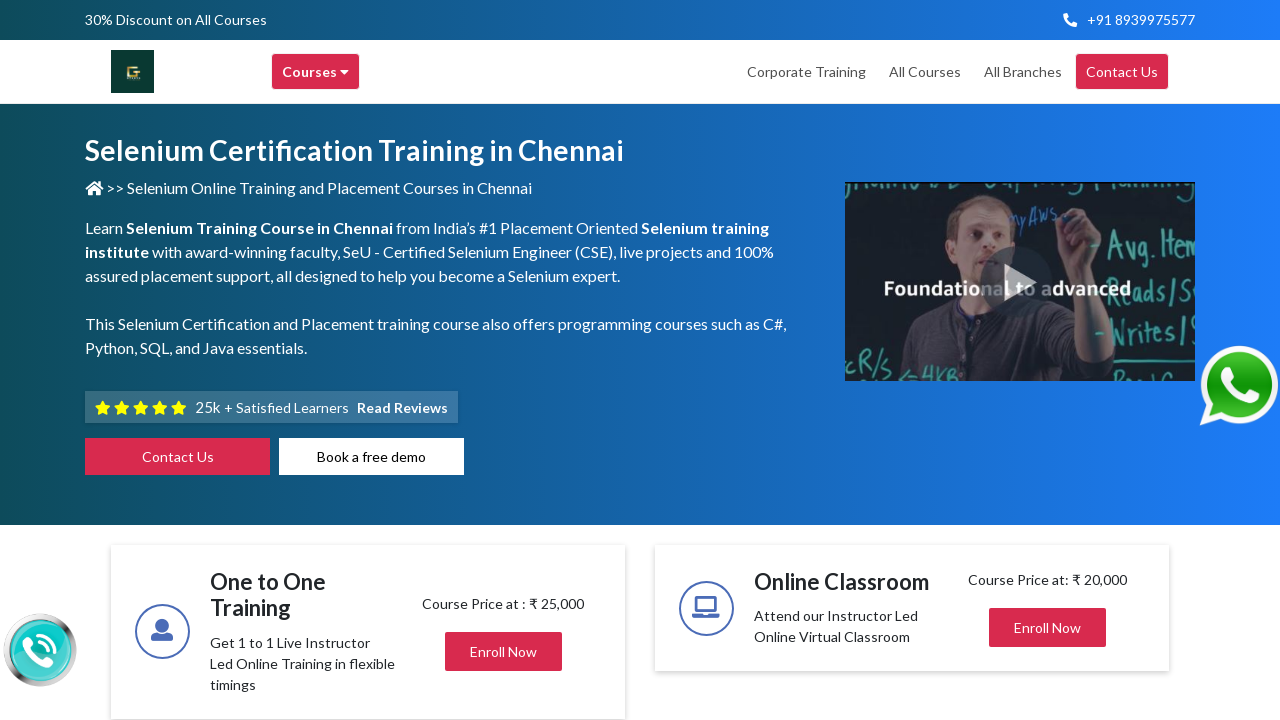

Clicked on the overview tab at (504, 361) on a#overview-tab
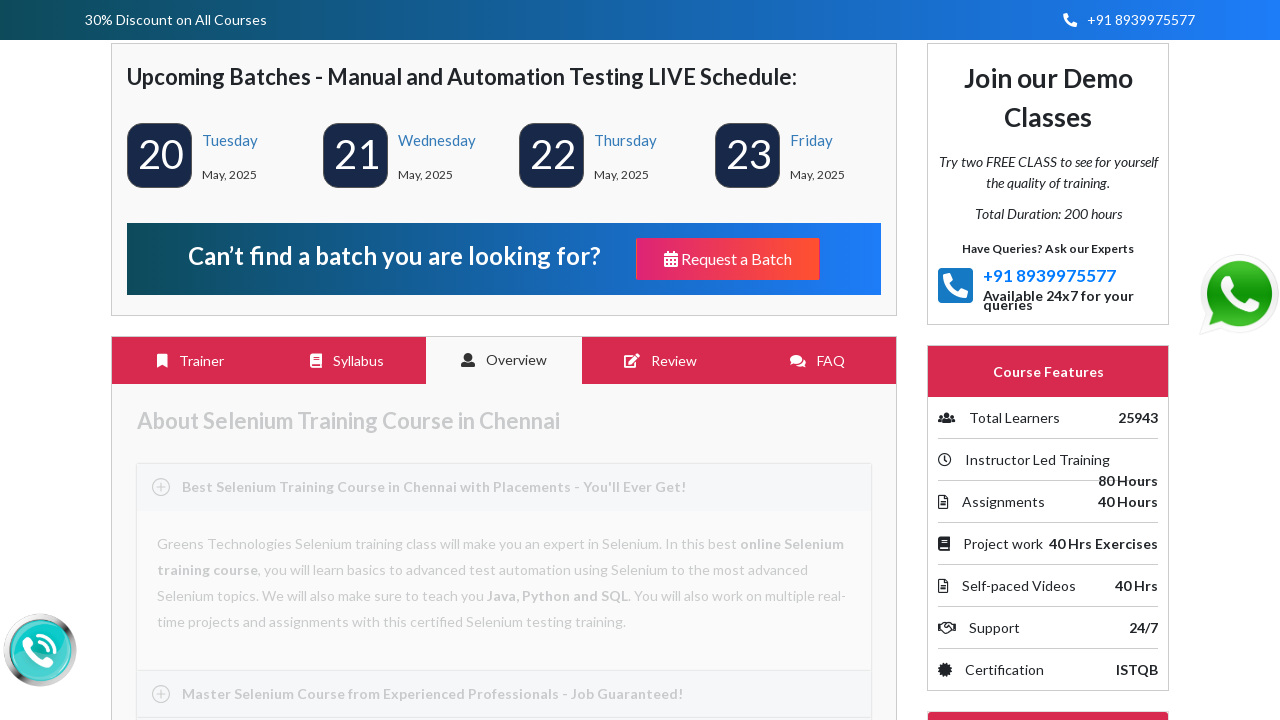

Waited for content to load
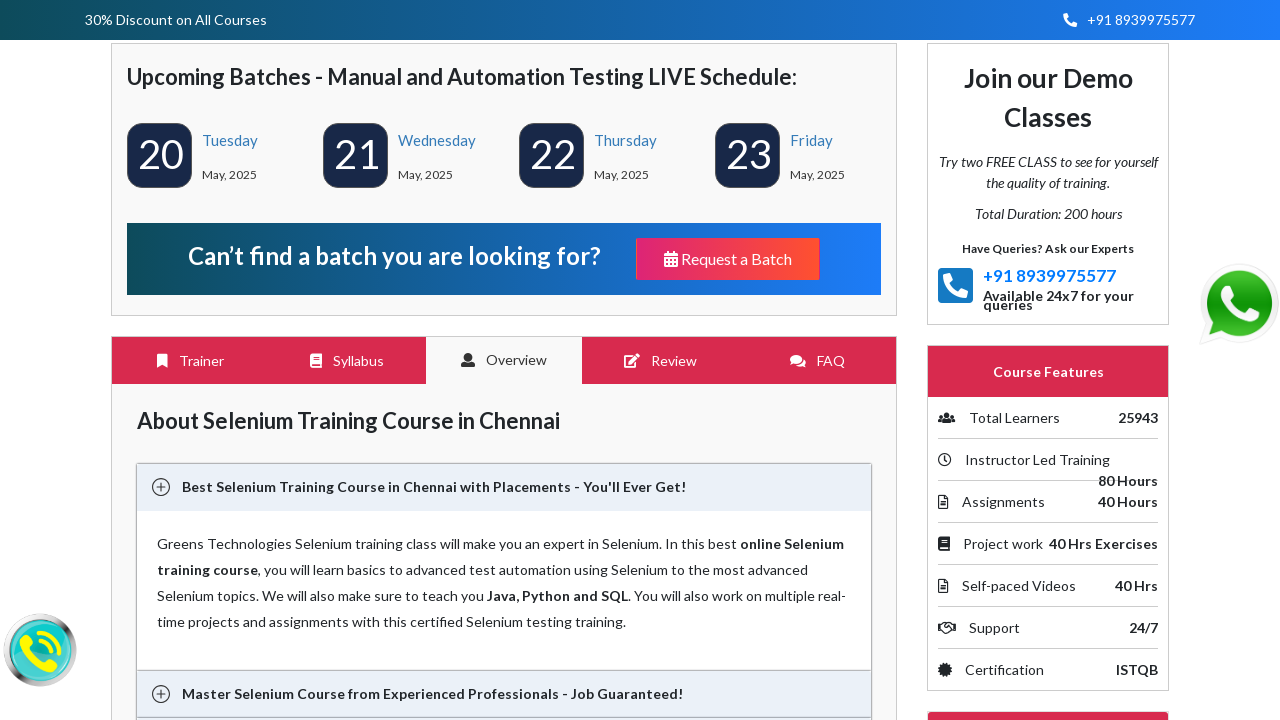

Retrieved text from the first card body section
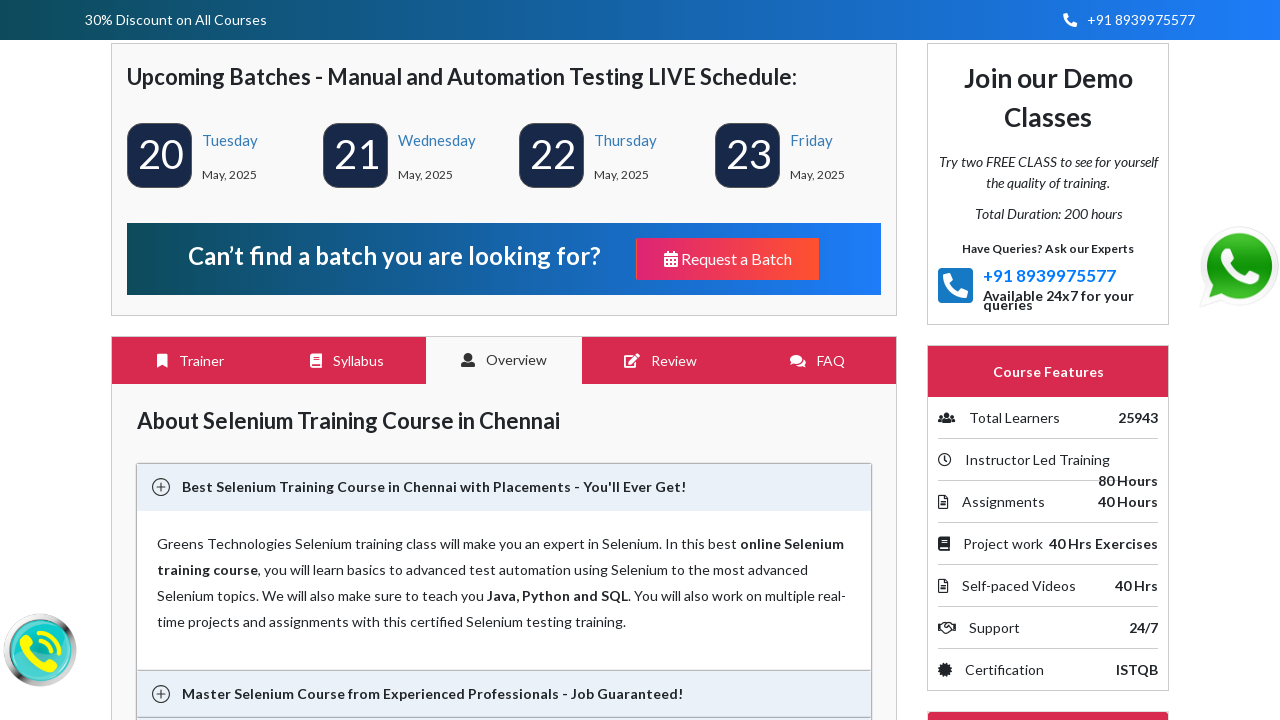

Printed card text to console
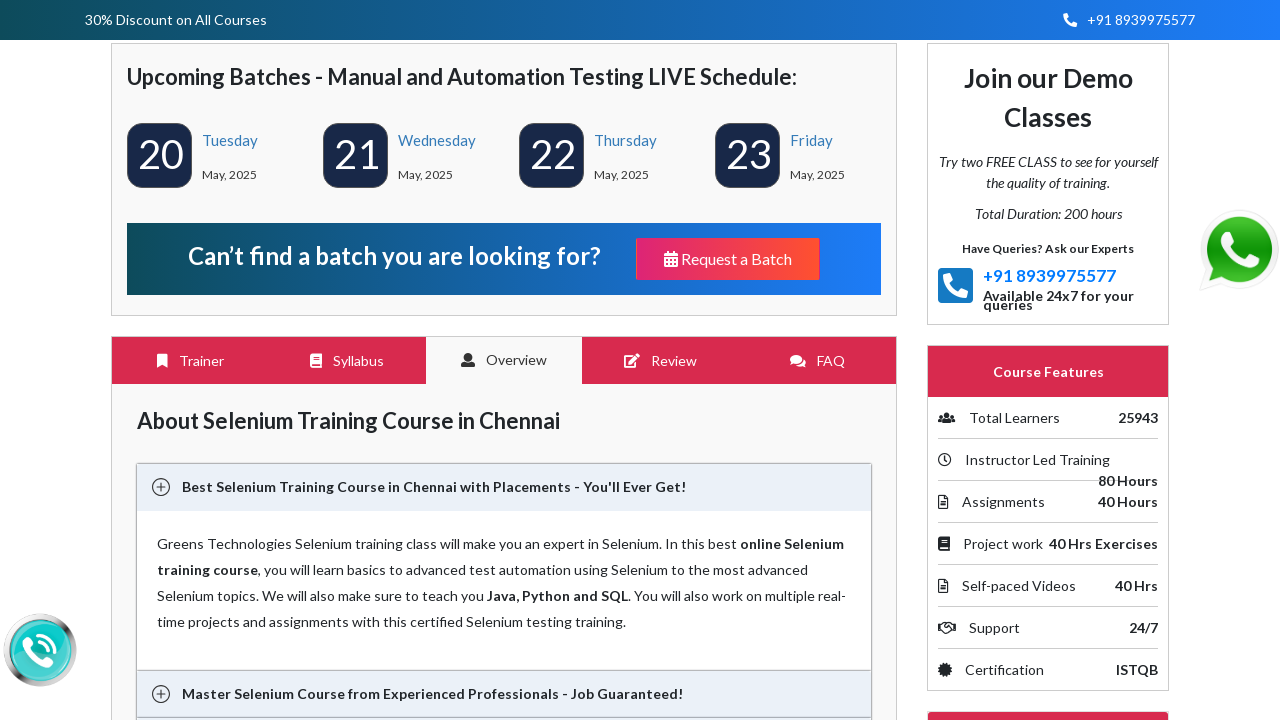

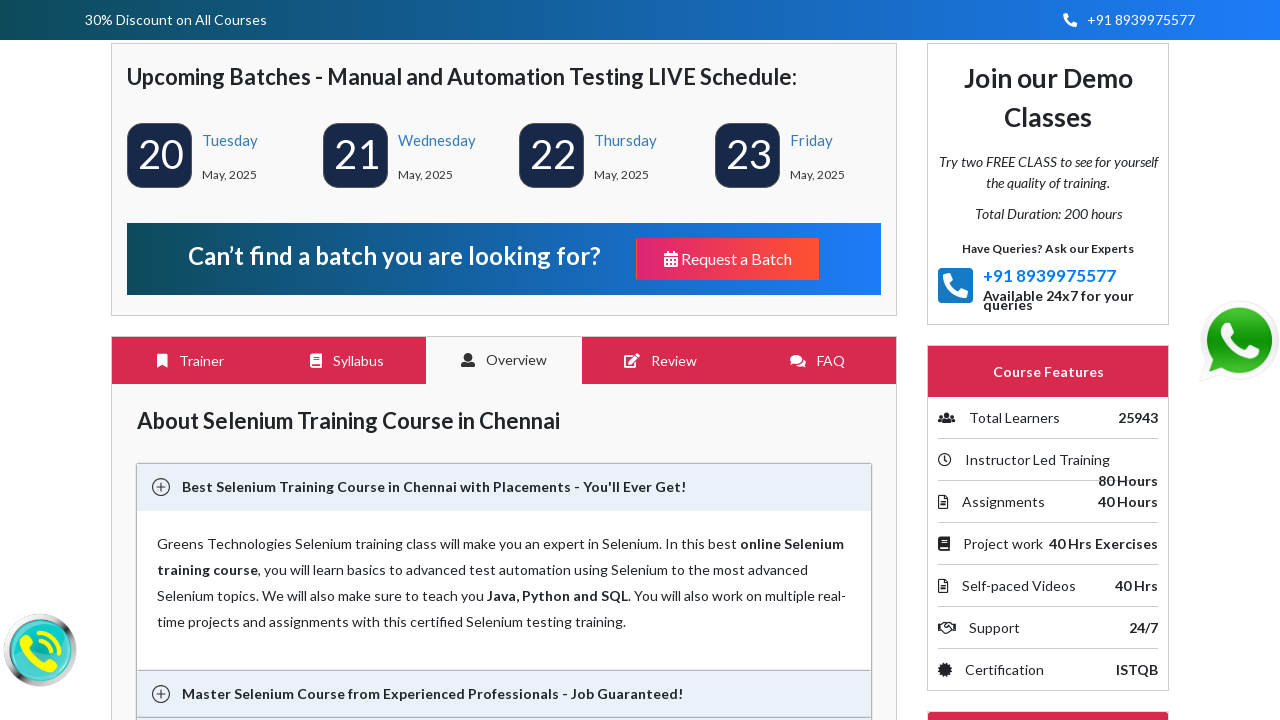